Tests alert handling with text input by navigating to the alert demo page, triggering a prompt alert, entering text, and accepting it

Starting URL: https://demo.automationtesting.in/Alerts.html

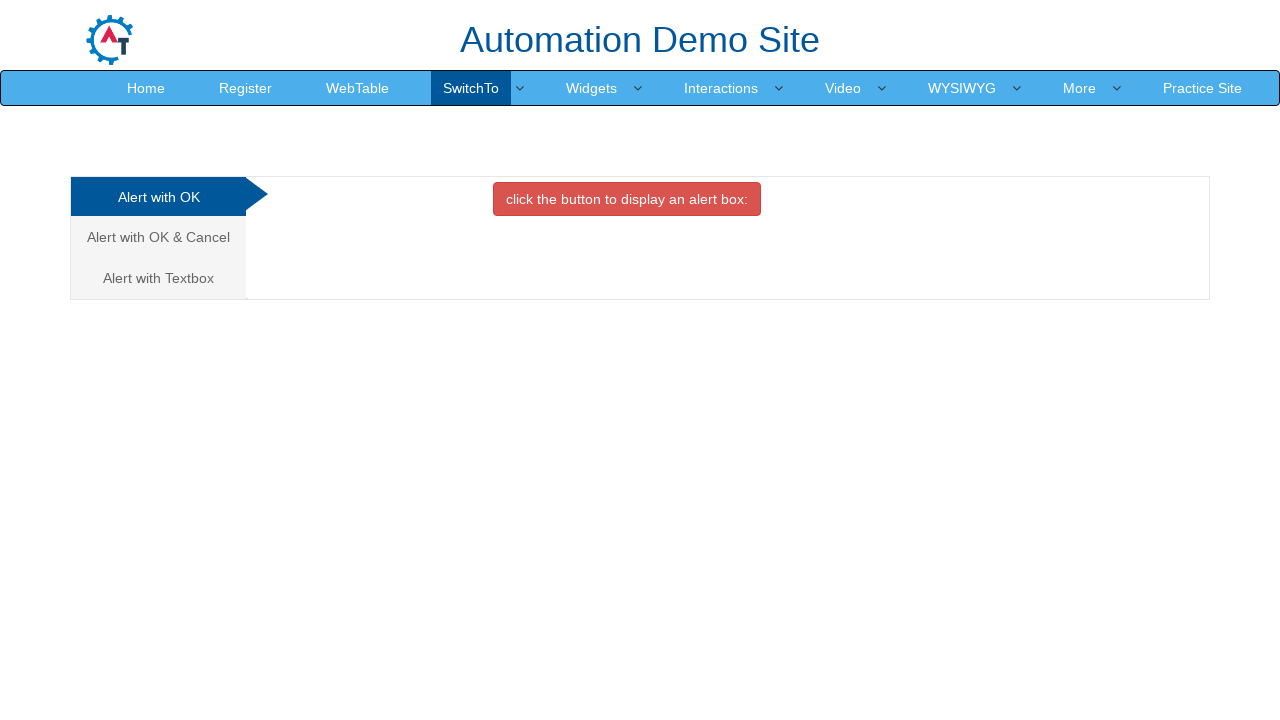

Clicked on the third tab to navigate to alerts with text input at (158, 278) on xpath=/html/body/div[1]/div/div/div/div[1]/ul/li[3]/a
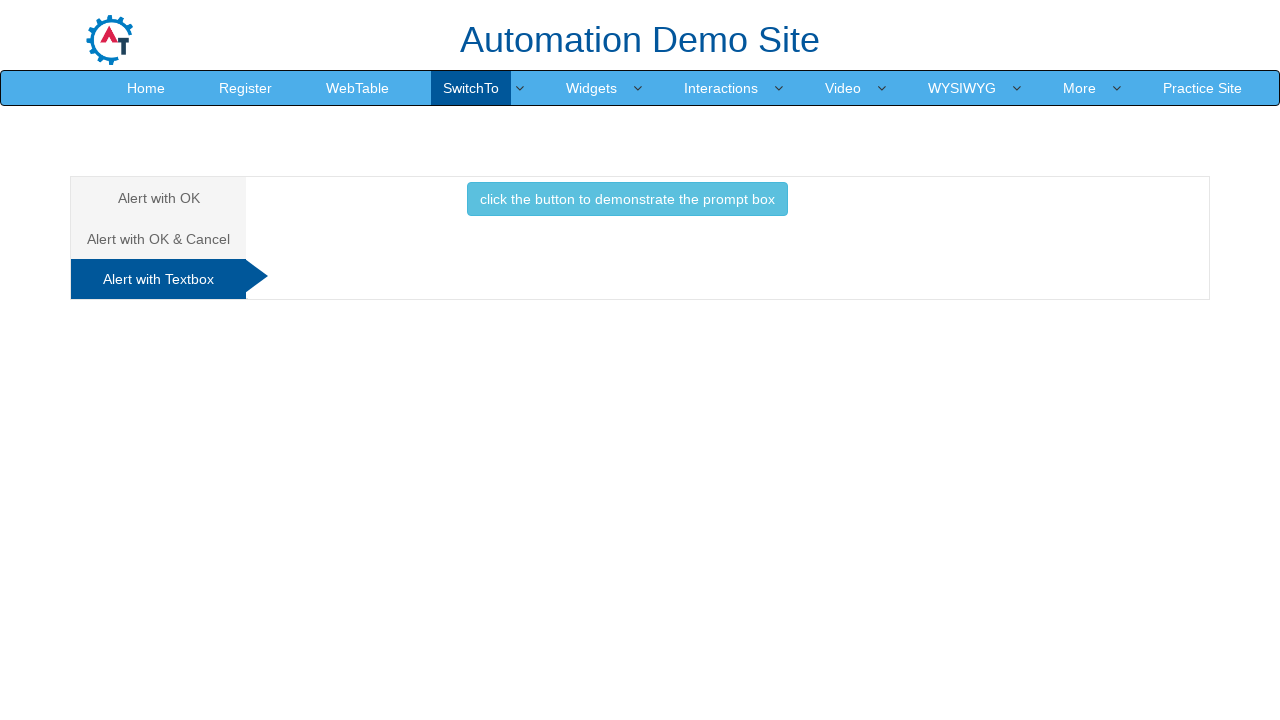

Clicked button to trigger the prompt alert at (627, 199) on //*[@id="Textbox"]/button
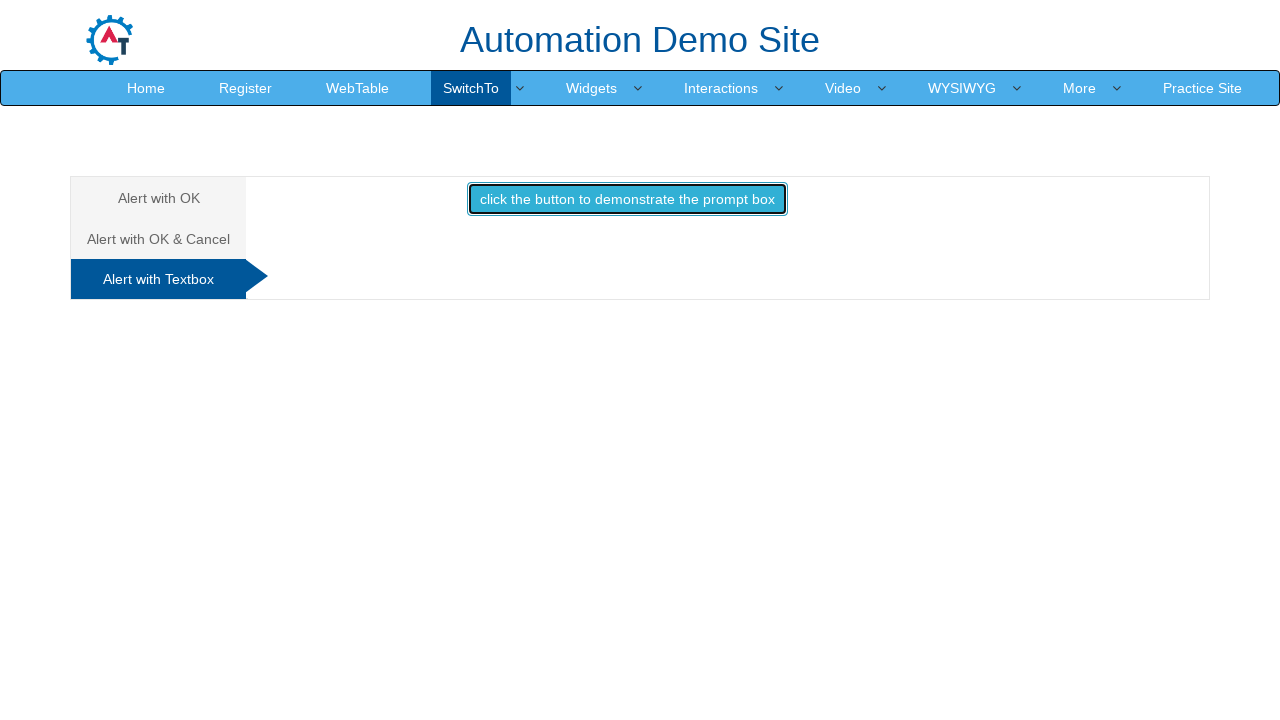

Set up dialog handler to accept prompt with text 'Automation Session'
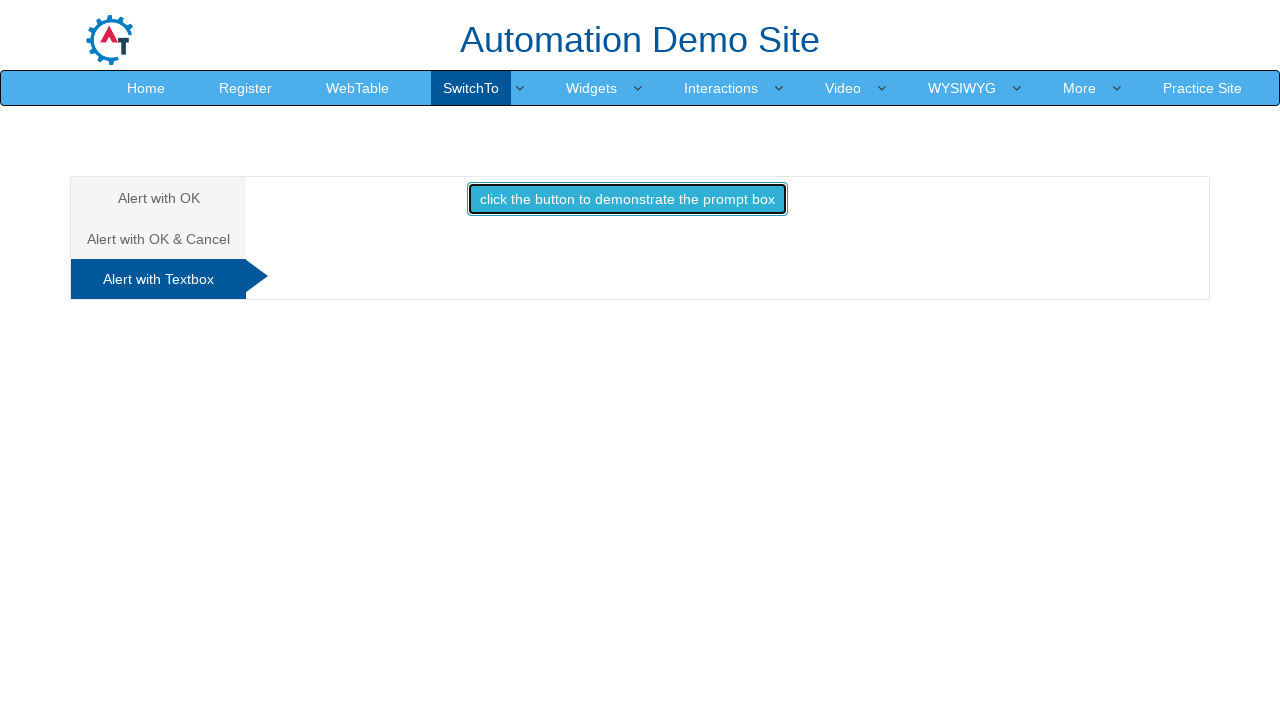

Clicked button again to trigger the prompt alert with handler active at (627, 199) on //*[@id="Textbox"]/button
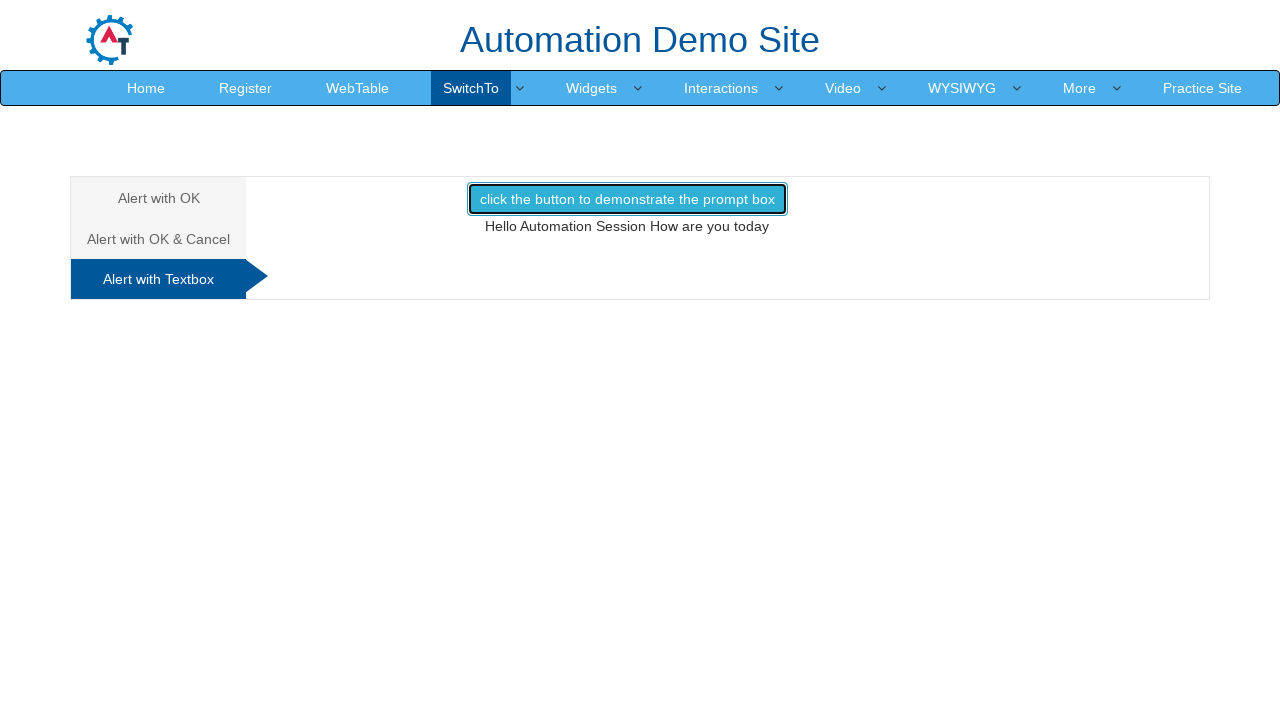

Retrieved result text from alert response element
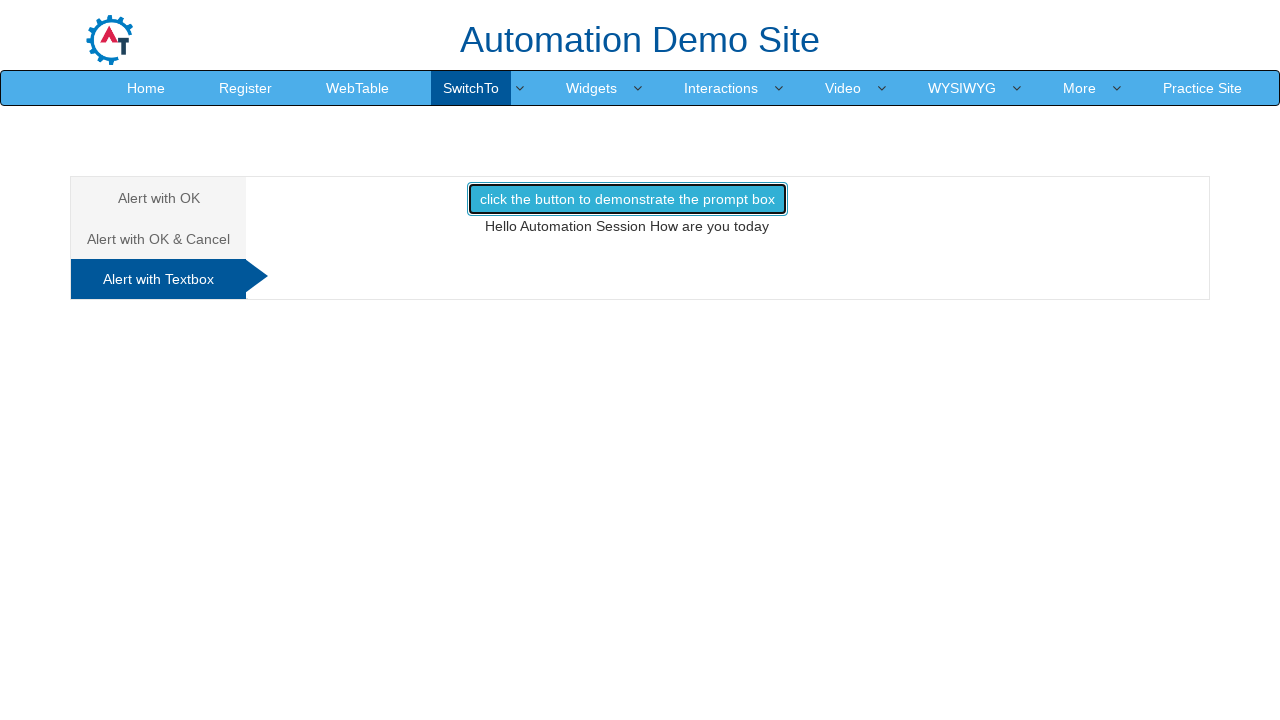

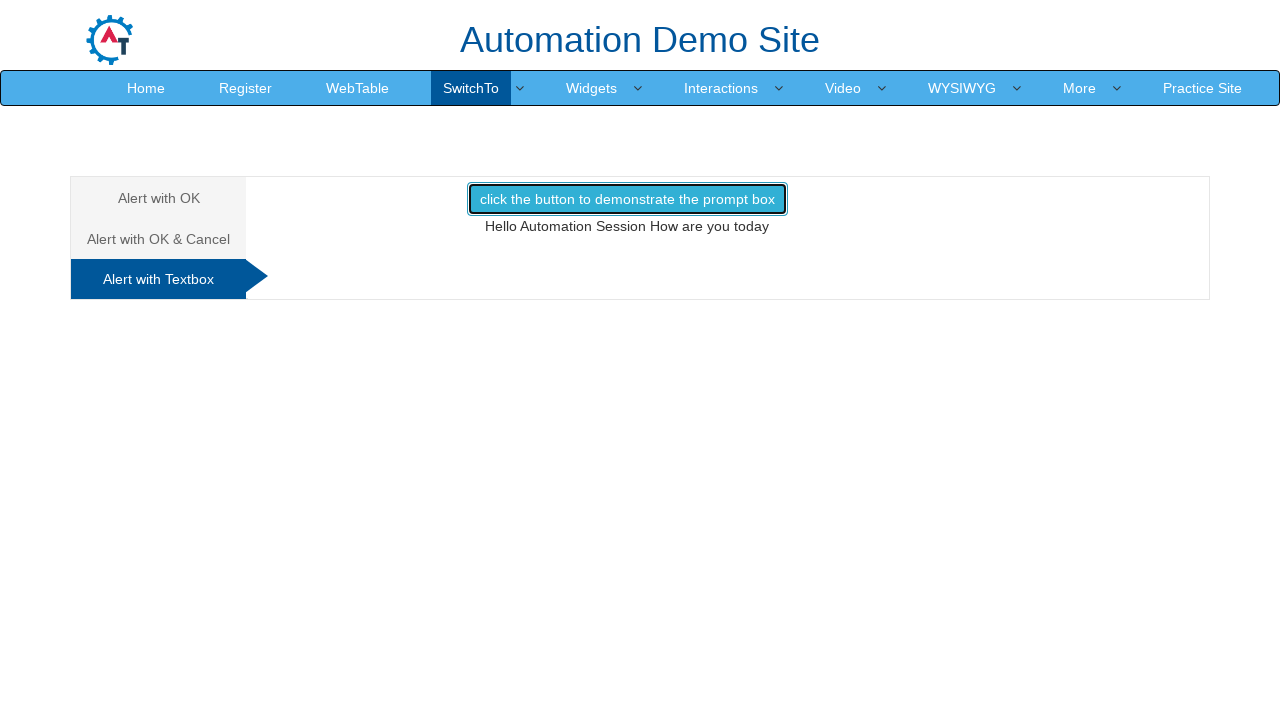